Tests filtering to display only active (incomplete) items by clicking the Active filter.

Starting URL: https://demo.playwright.dev/todomvc

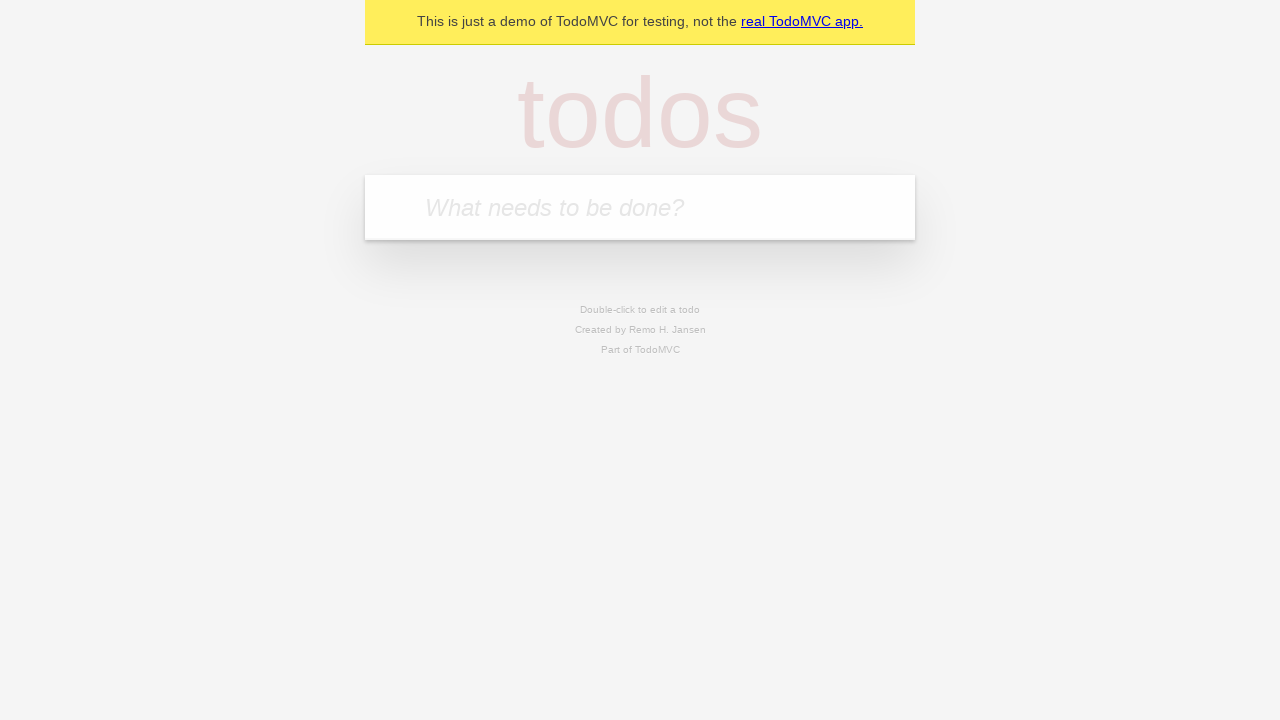

Filled new todo input with 'buy some cheese' on .new-todo
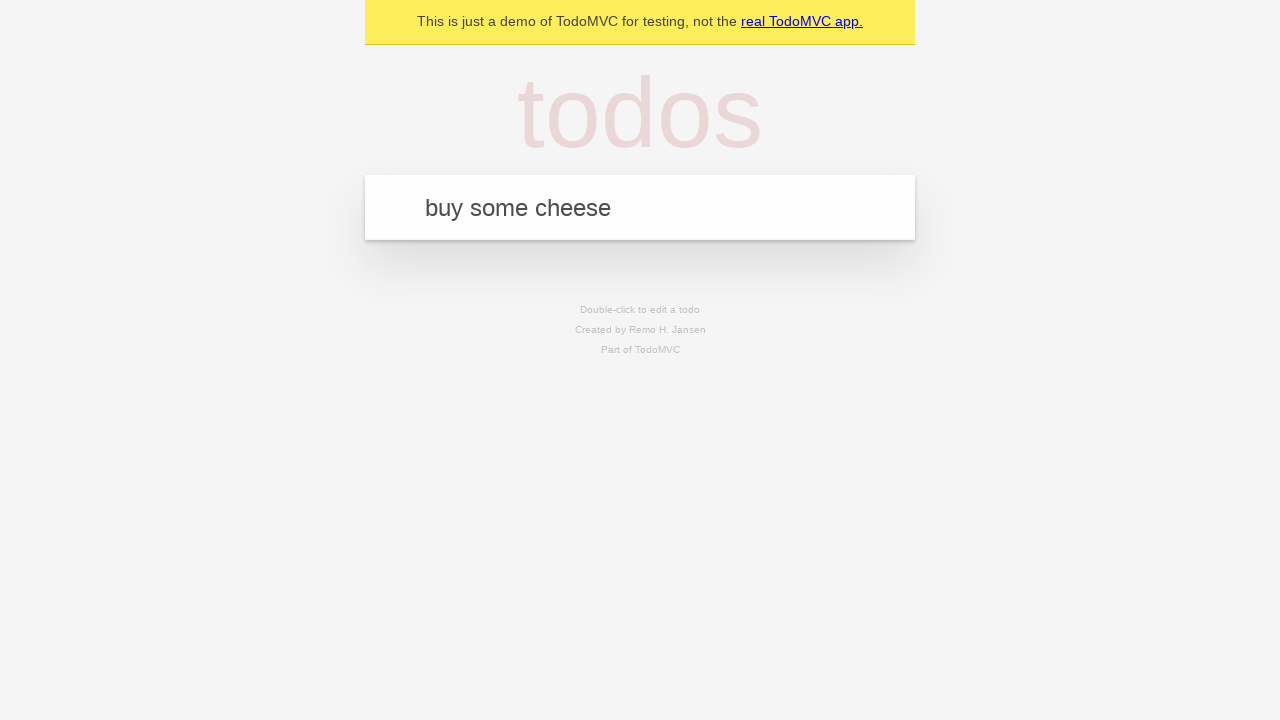

Pressed Enter to add first todo item on .new-todo
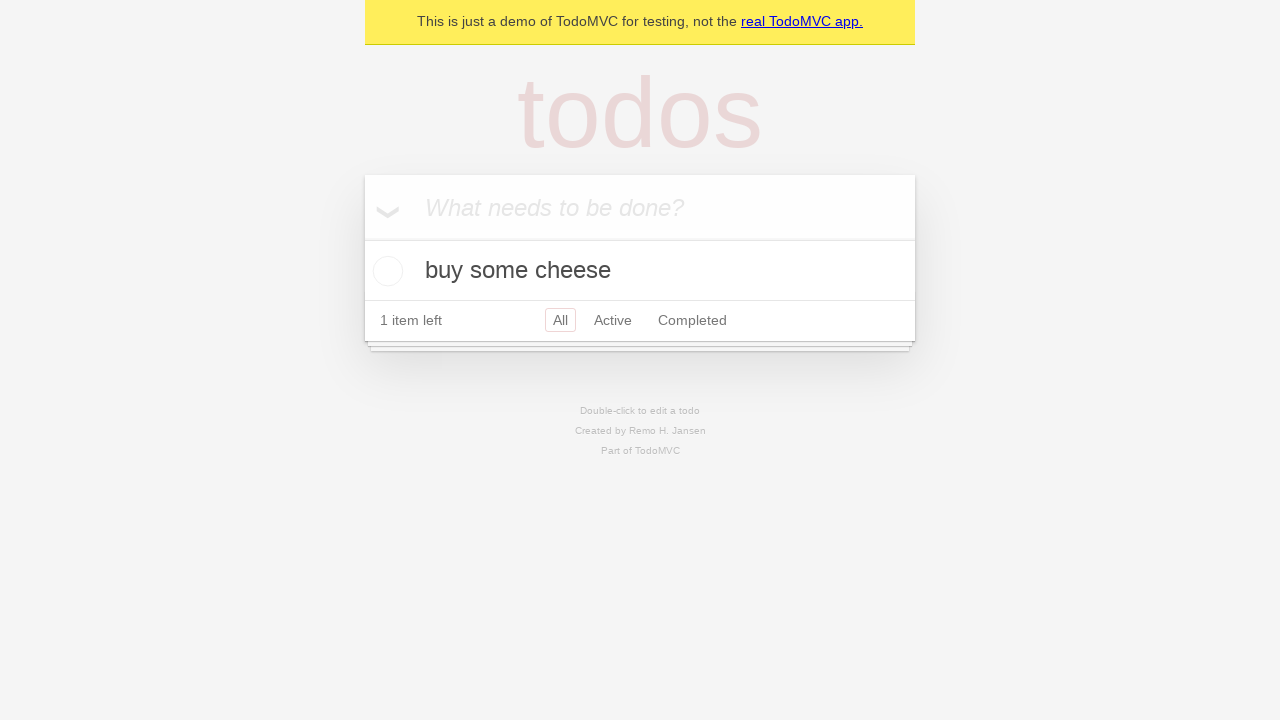

Filled new todo input with 'feed the cat' on .new-todo
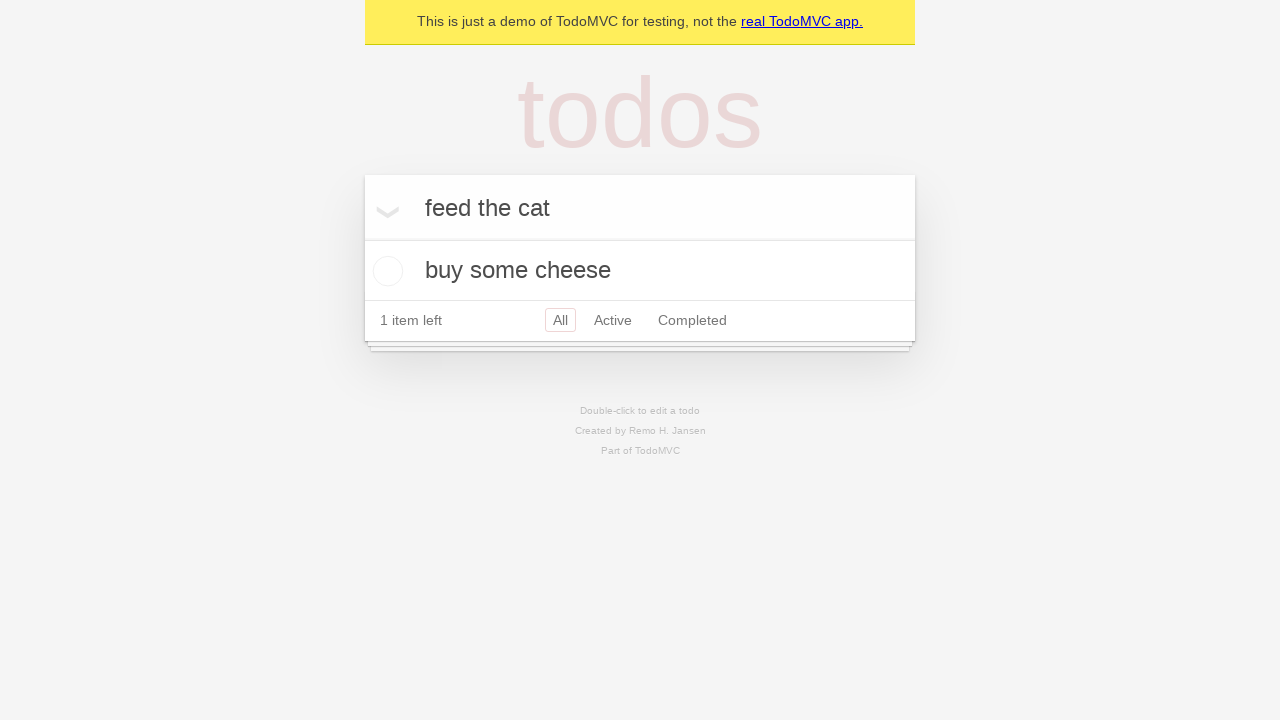

Pressed Enter to add second todo item on .new-todo
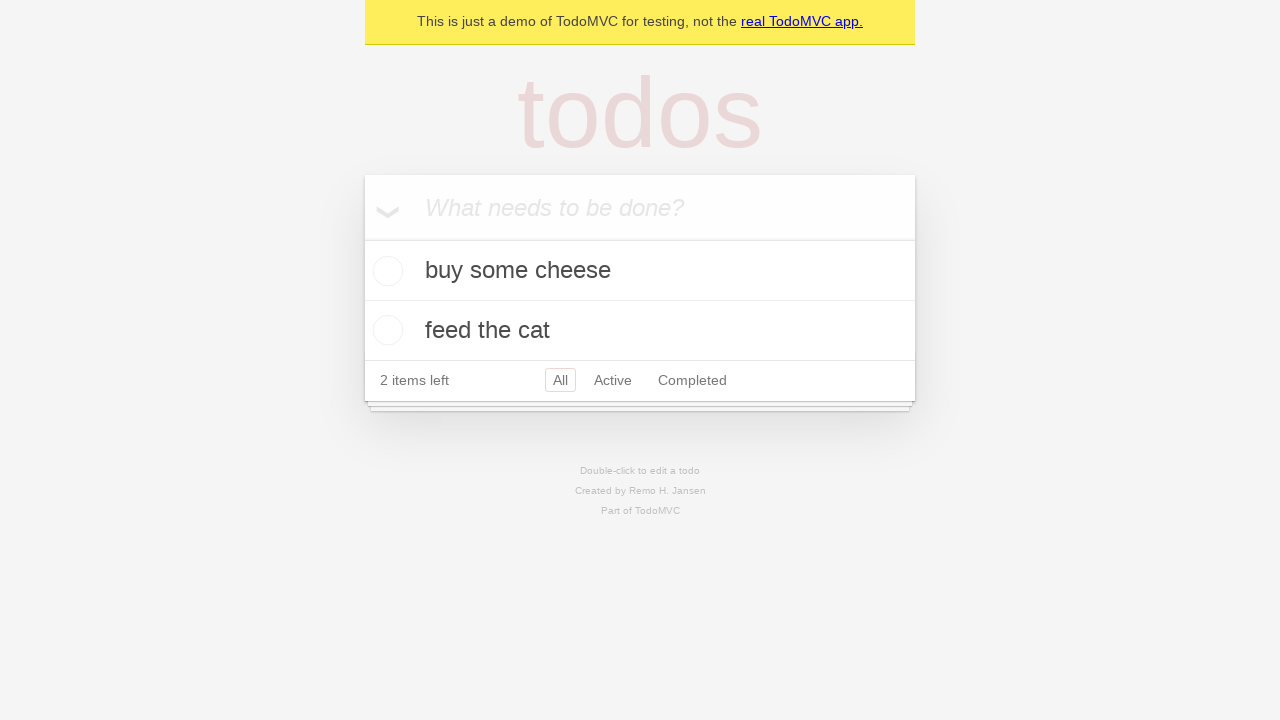

Filled new todo input with 'book a doctors appointment' on .new-todo
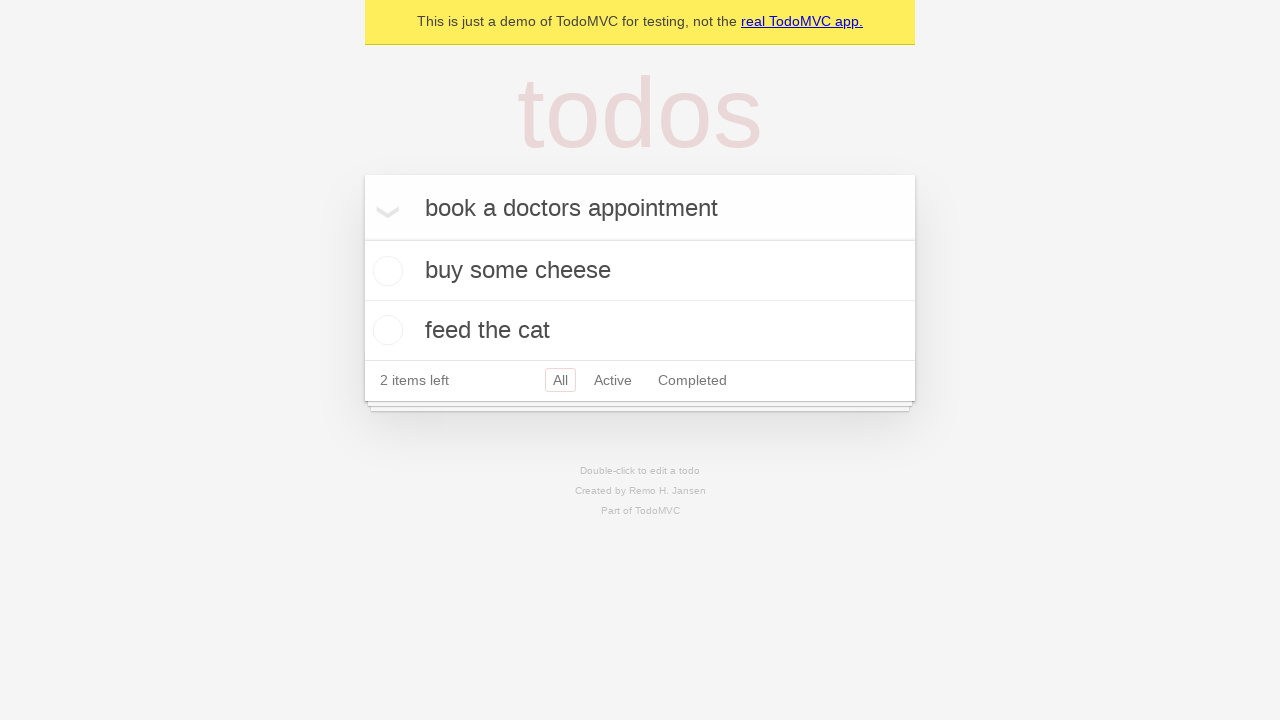

Pressed Enter to add third todo item on .new-todo
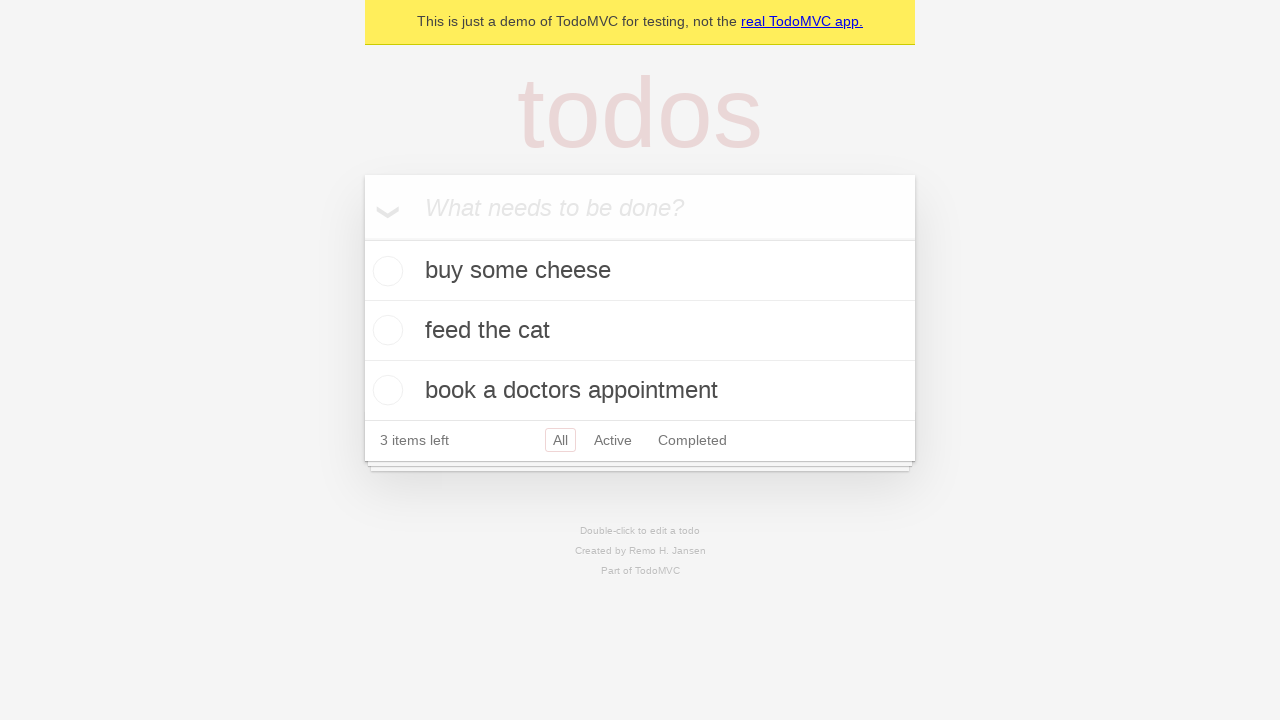

Checked the second todo item to mark it as complete at (385, 330) on .todo-list li .toggle >> nth=1
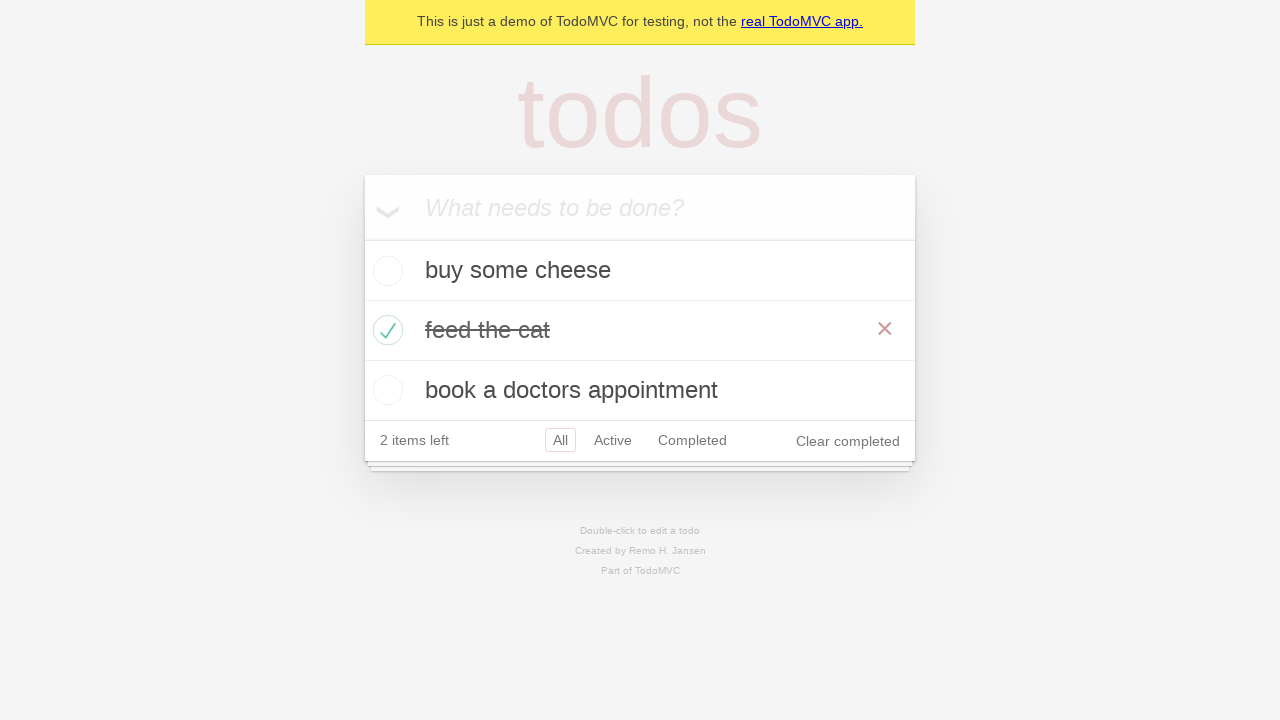

Clicked Active filter to display only incomplete items at (613, 440) on .filters >> text=Active
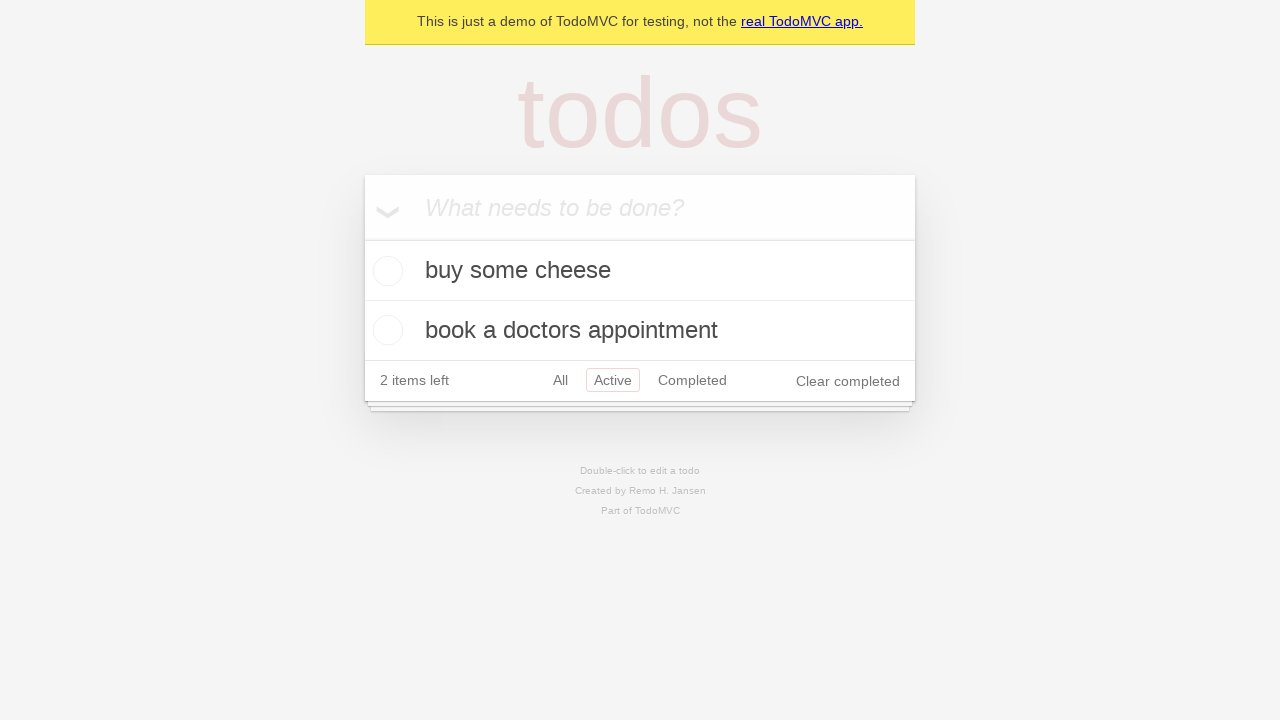

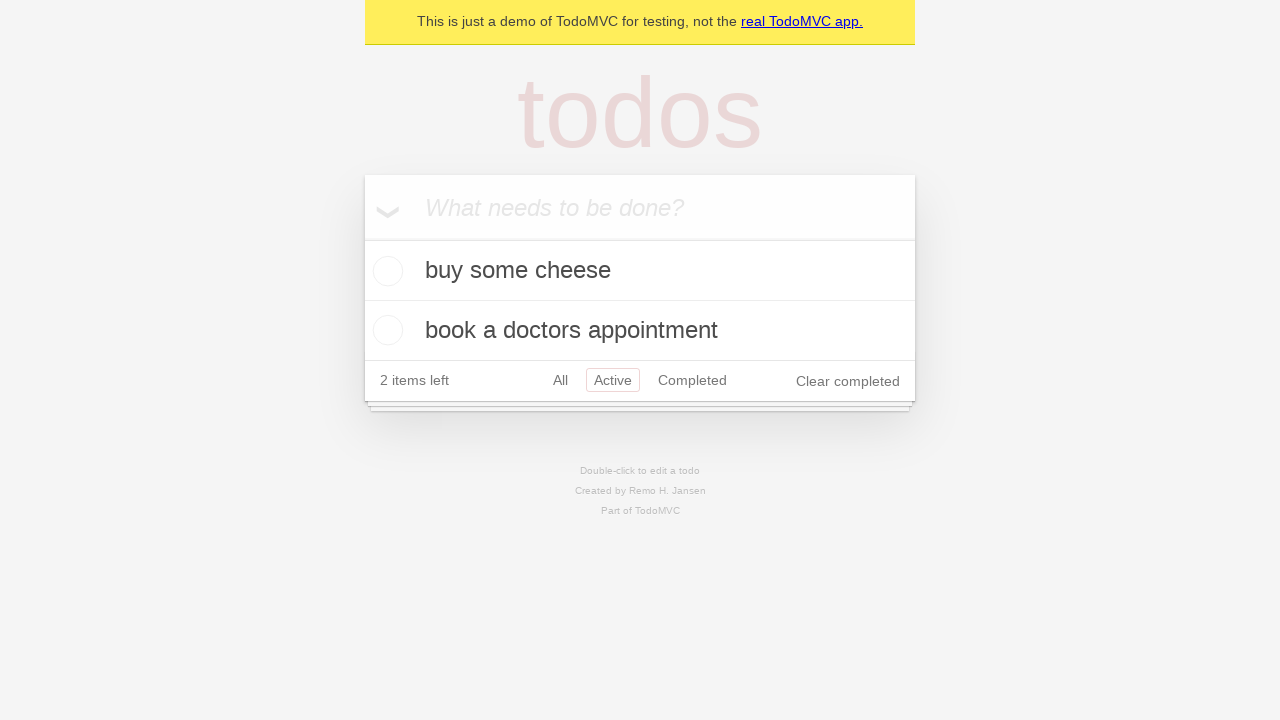